Tests file download functionality by navigating to the upload/download section and clicking the download button

Starting URL: https://demoqa.com

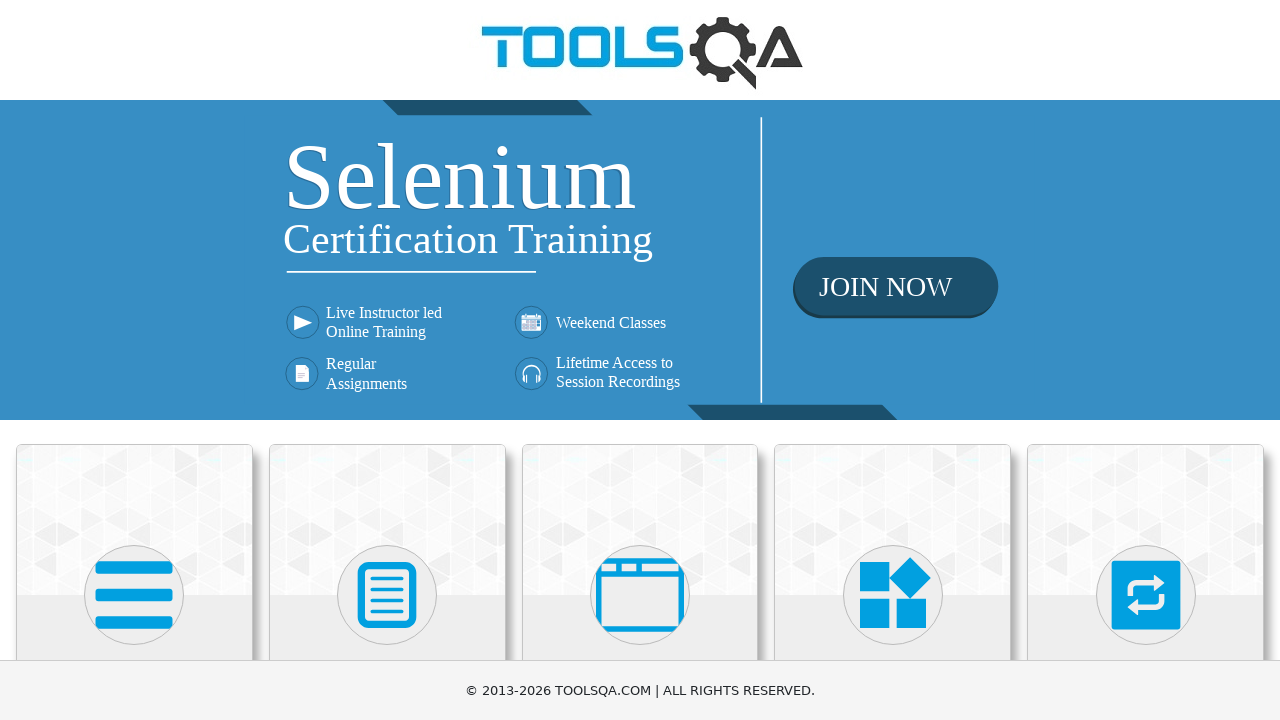

Clicked on Elements card at (134, 360) on text=Elements
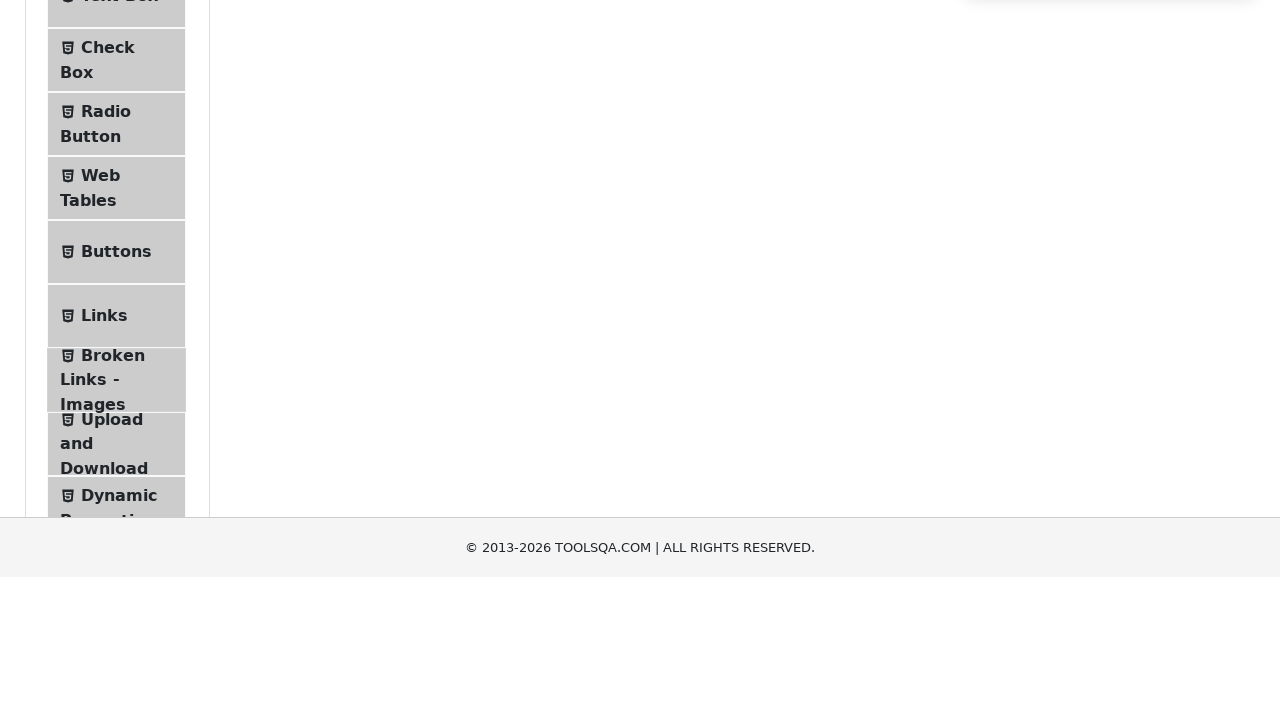

Navigated to Upload and Download section at (112, 335) on span:has-text('Upload and Download')
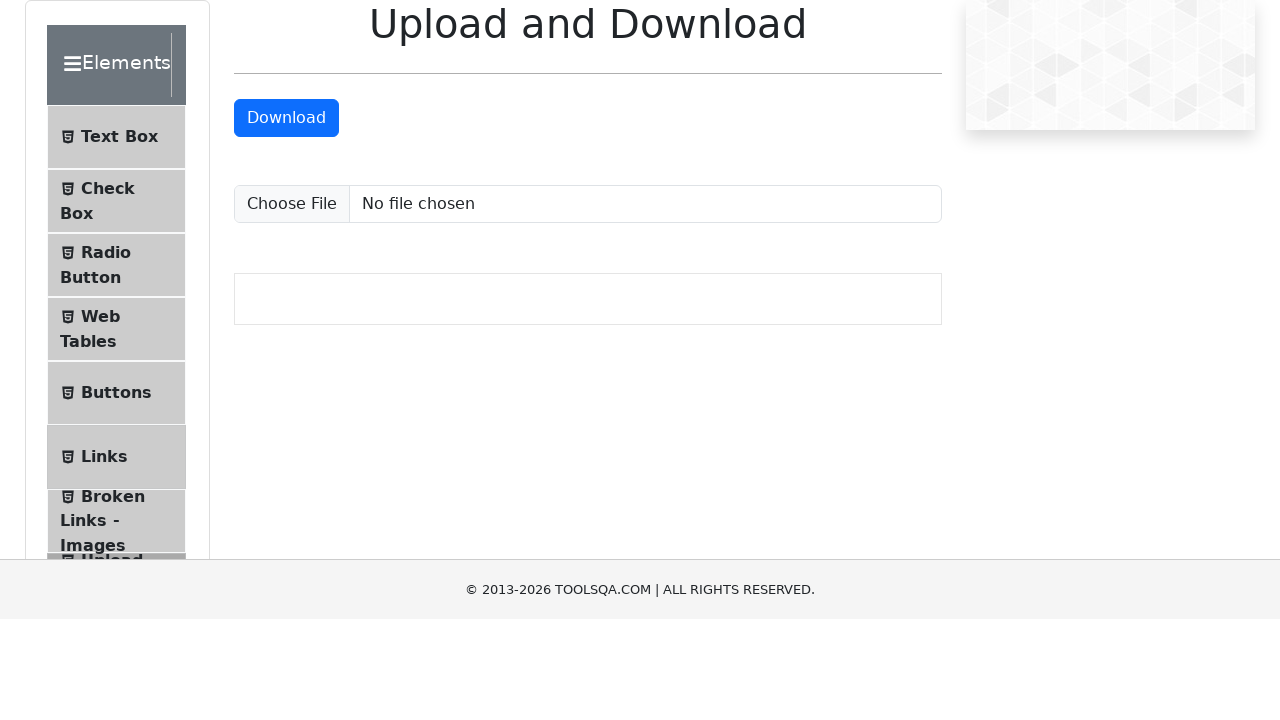

Clicked download button to initiate file download at (286, 219) on #downloadButton
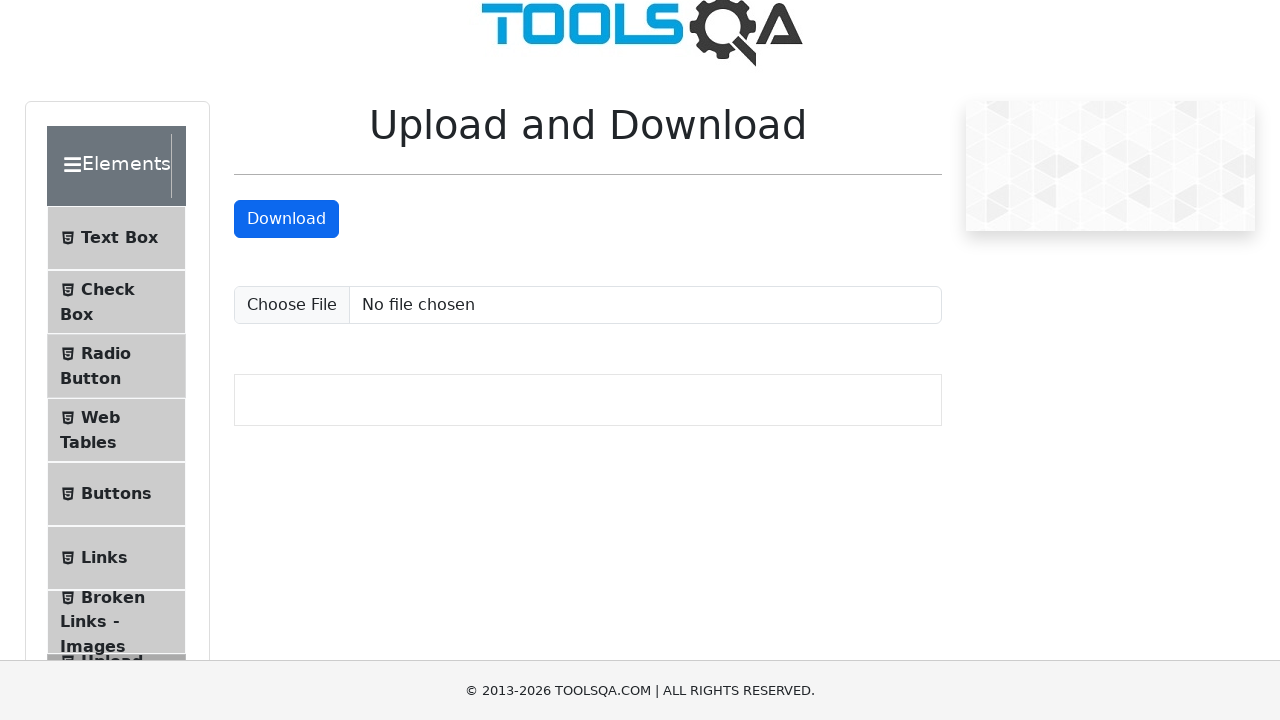

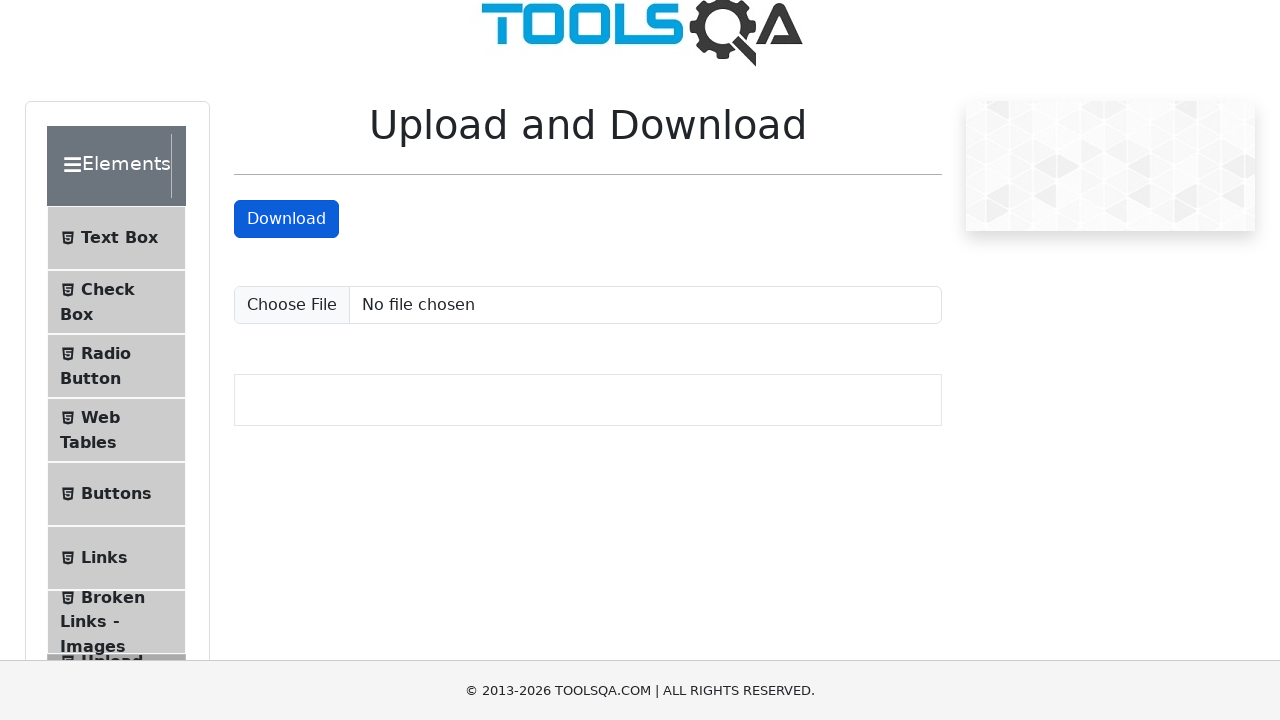